Tests search functionality on artnow.ru by searching for "Жираф" (Giraffe), verifying the search results header appears, and checking that the first painting result contains "Жираф" in its name.

Starting URL: https://artnow.ru/

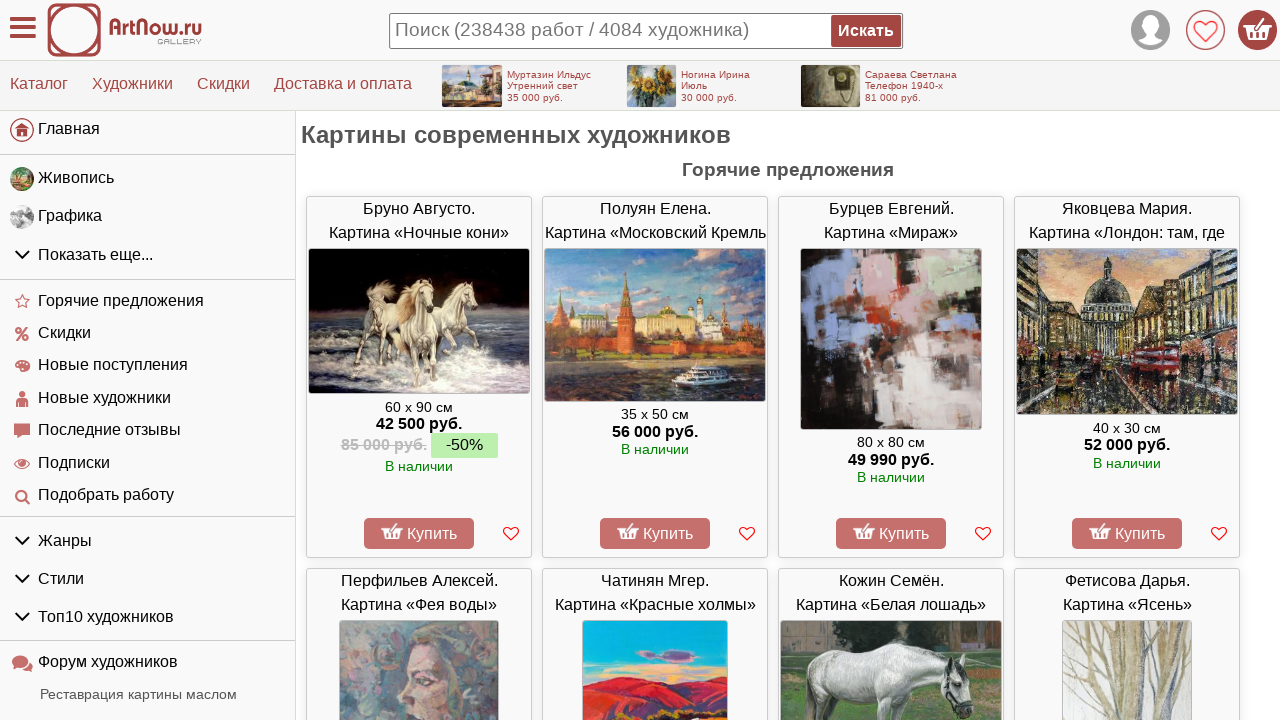

Filled search field with 'Жираф' (Giraffe) on input[name='qs']
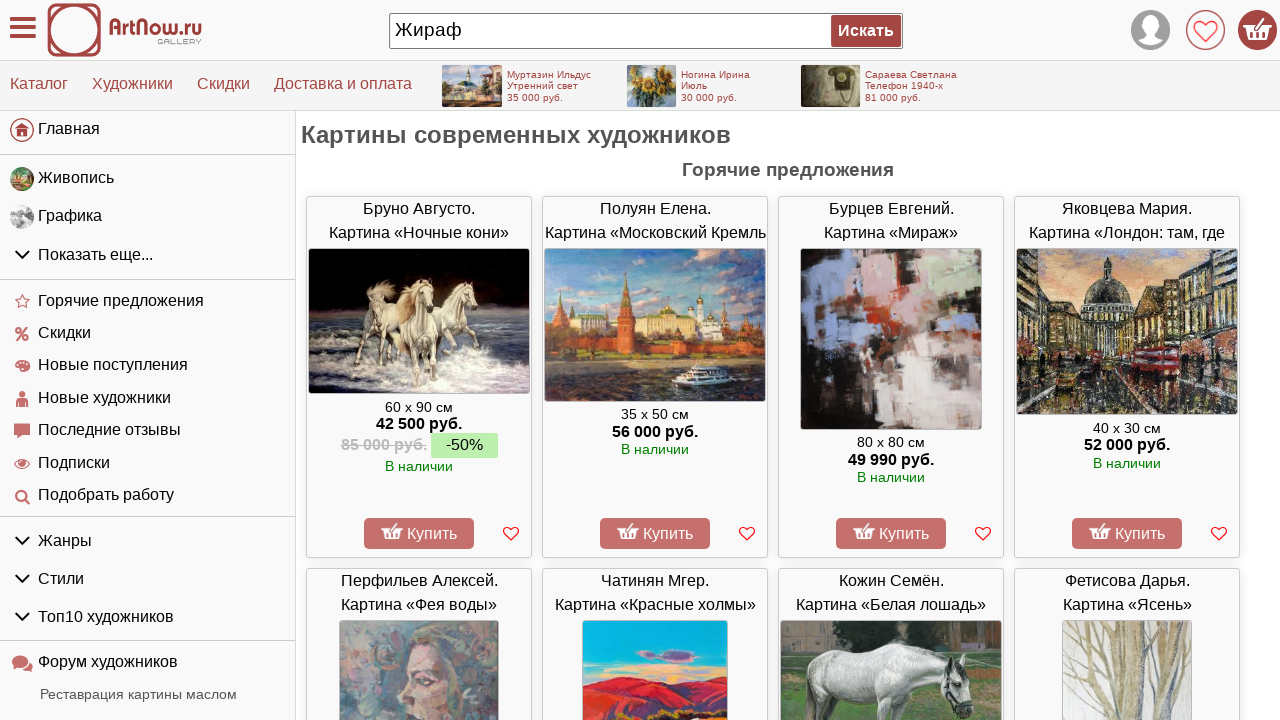

Pressed Enter to submit search form on input[name='qs']
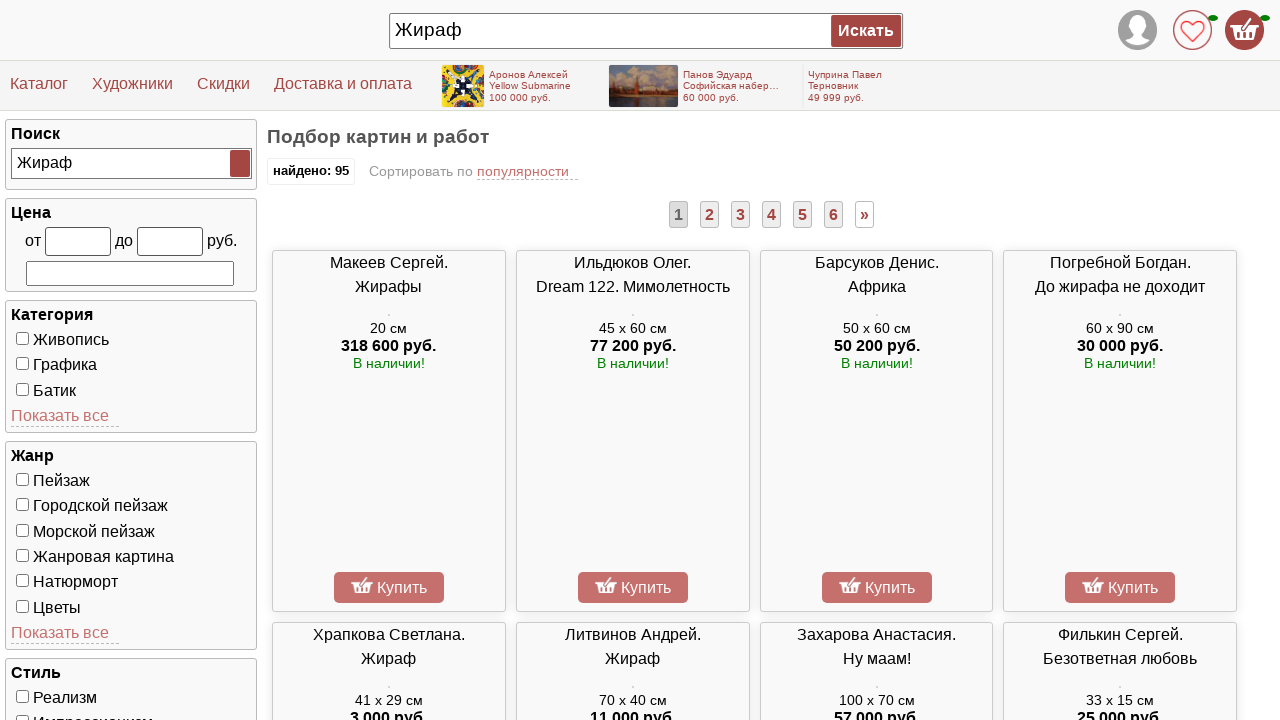

Search results header loaded
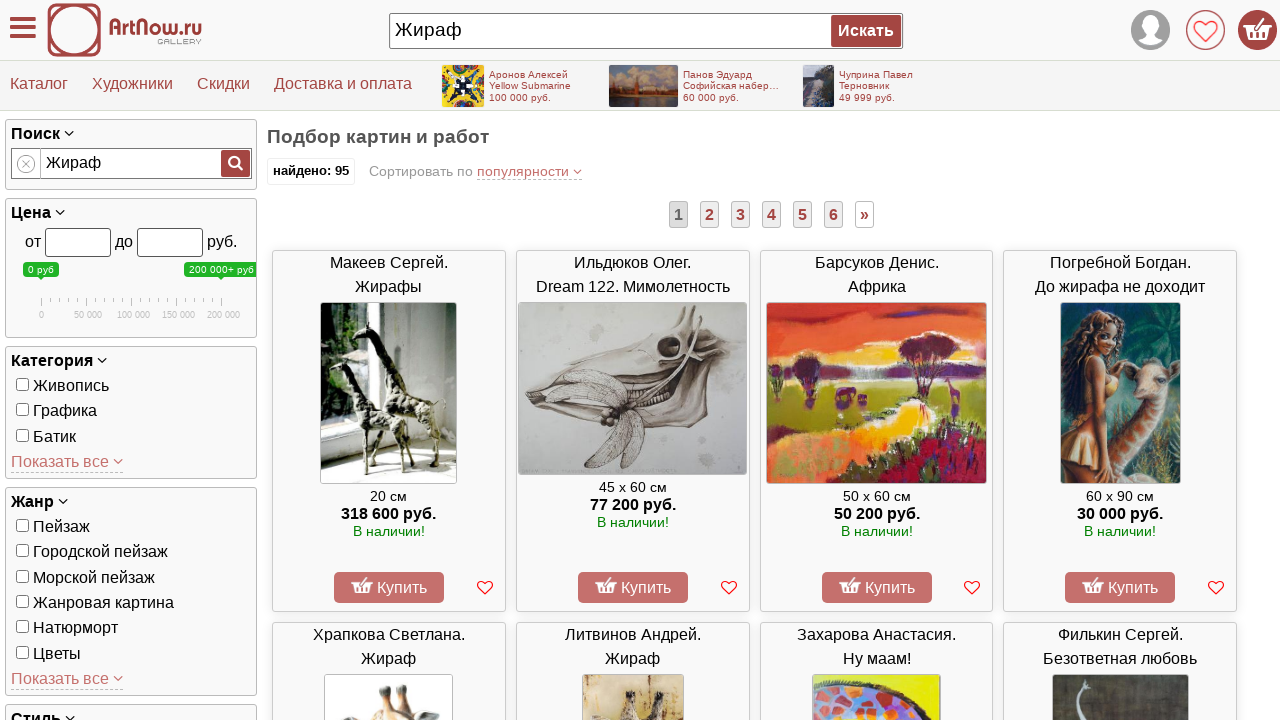

Retrieved search results header text: 'Подбор картин и работ'
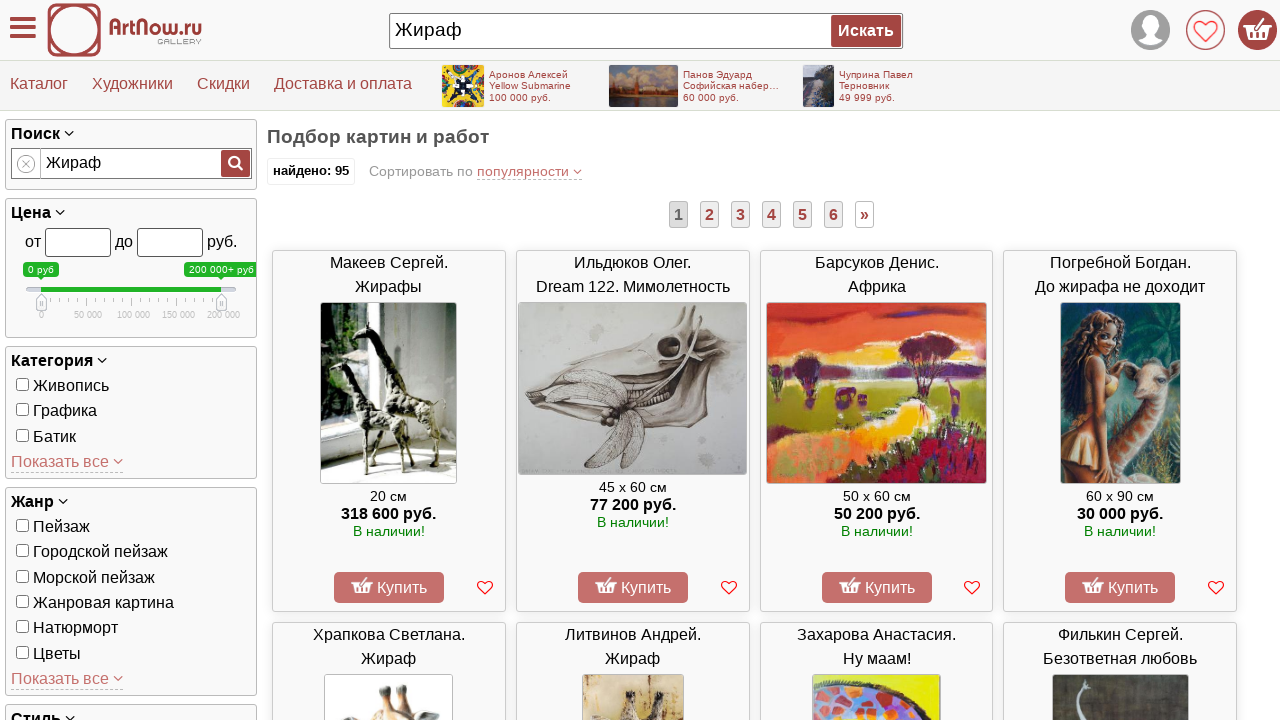

Verified search results header contains 'Подбор картин и работ'
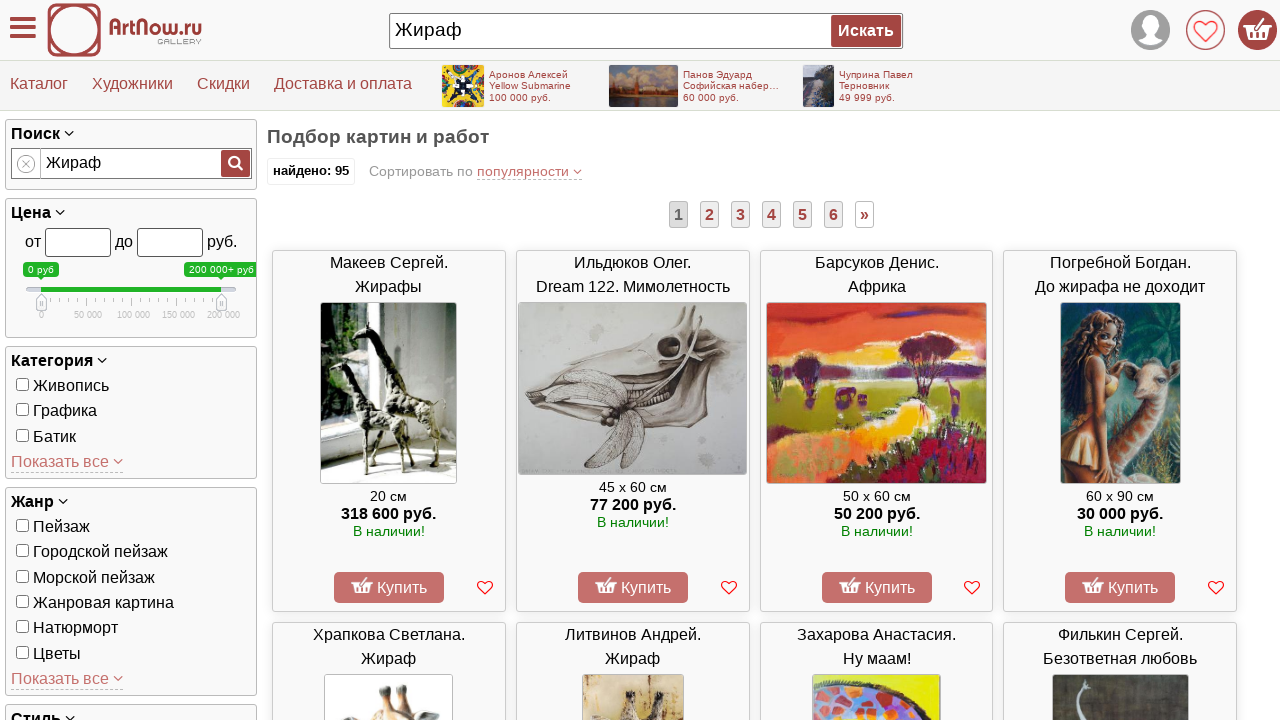

Painting images loaded
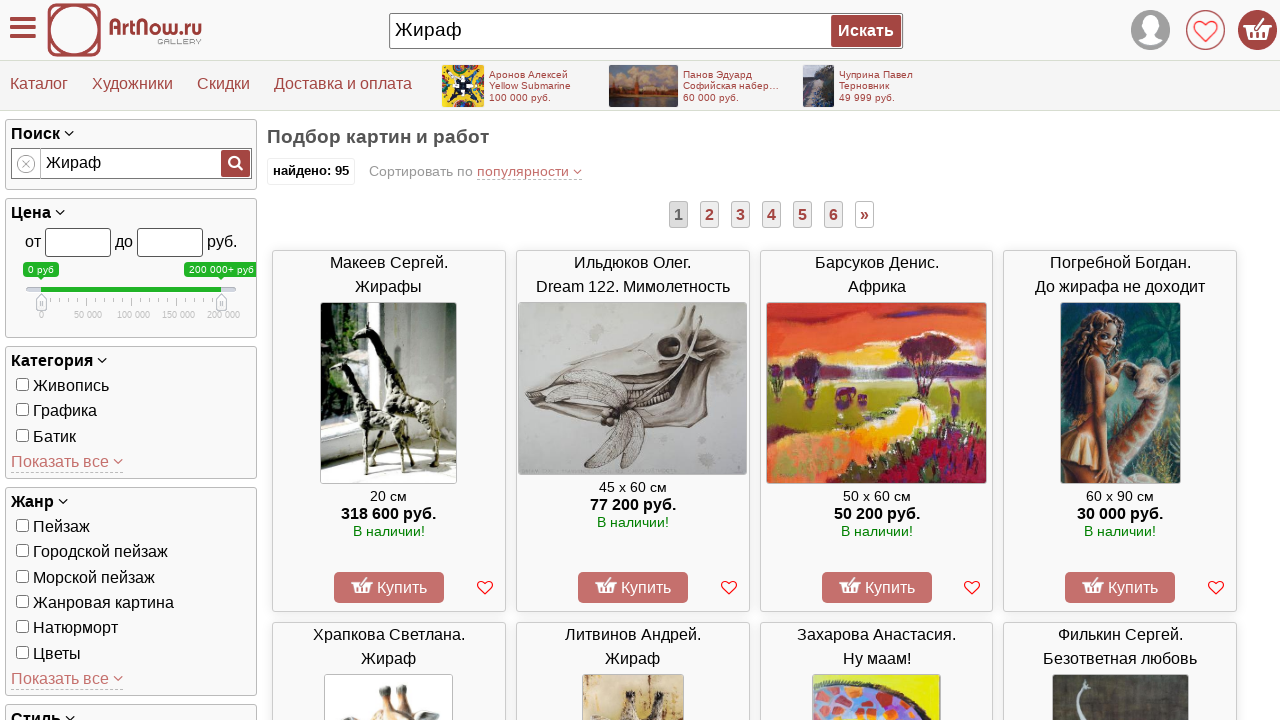

Retrieved first painting alt text: 'Жирафы. Макеев Сергей'
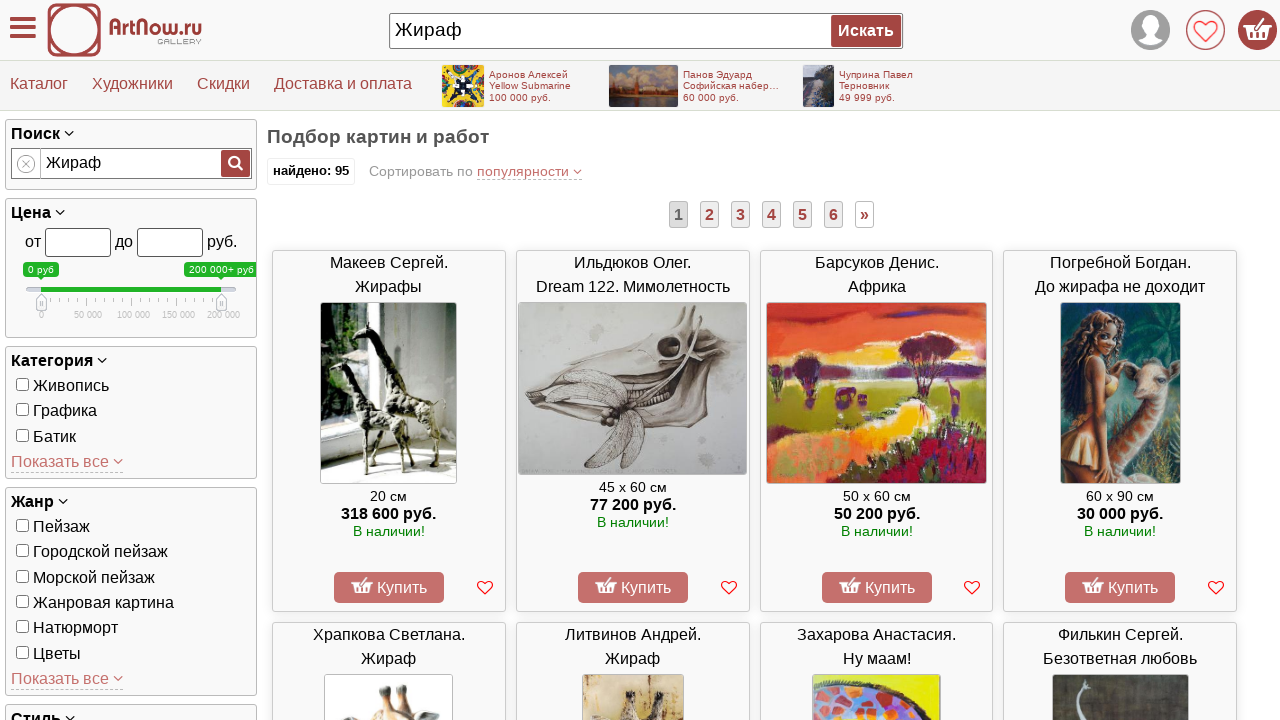

Verified first painting result contains 'Жираф' in its name
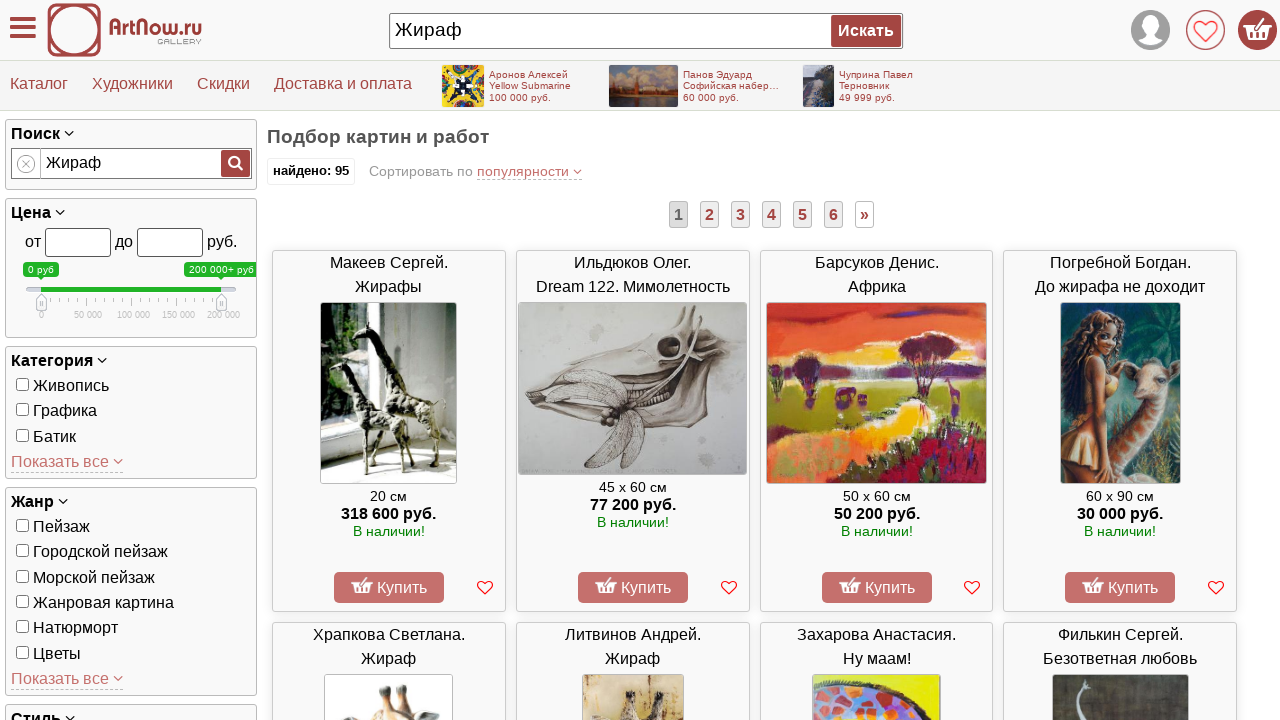

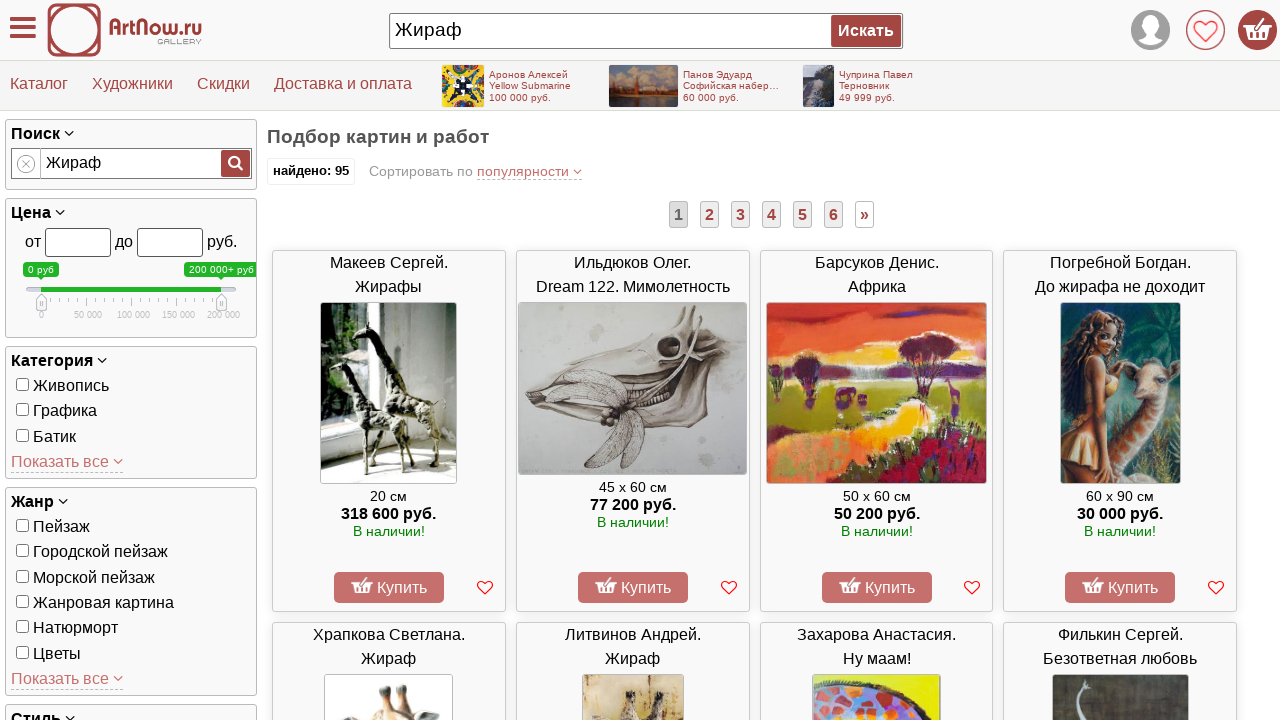